Solves a math captcha by extracting a value from an element attribute, calculating the result, and submitting the form with checkbox and radio button selections

Starting URL: http://suninjuly.github.io/get_attribute.html

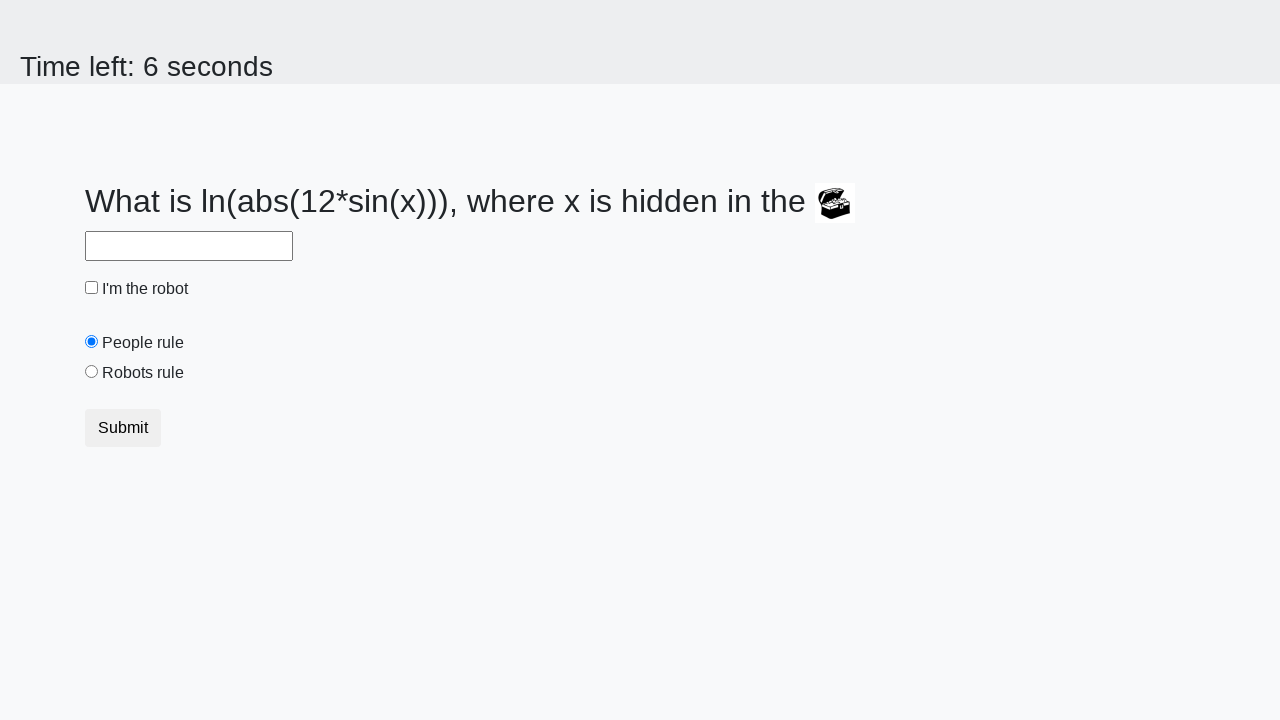

Located treasure element
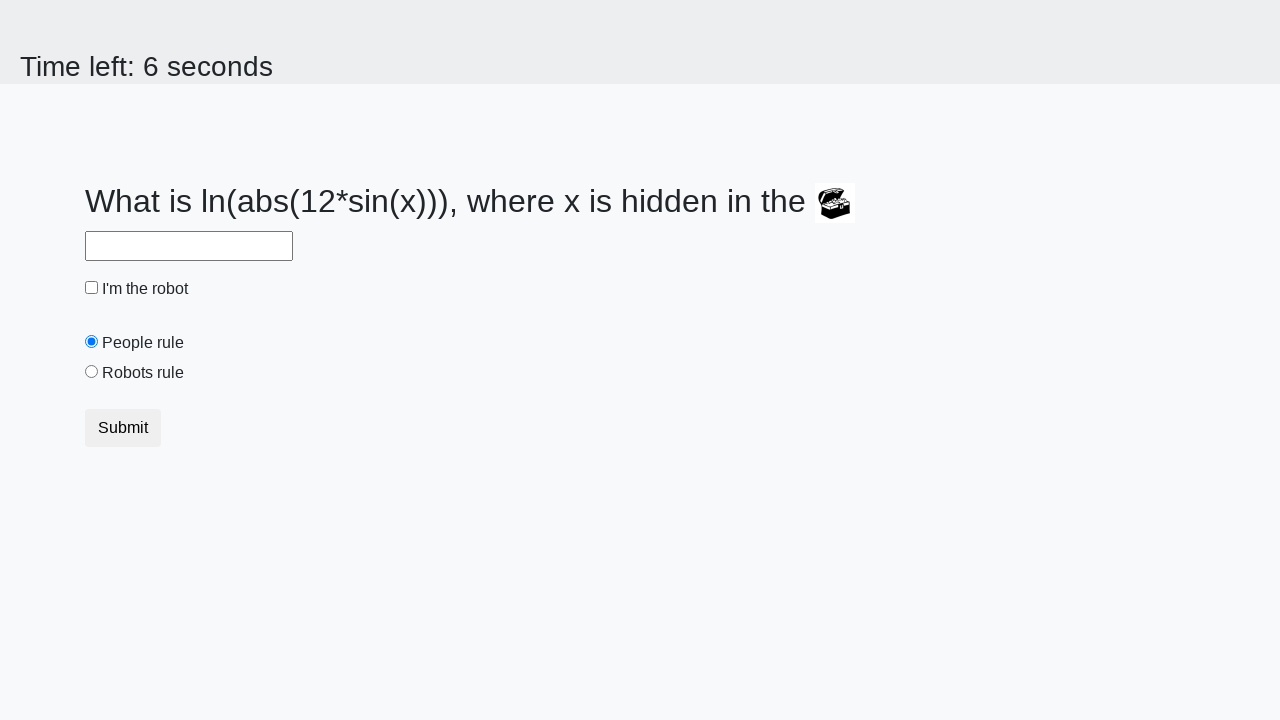

Extracted valuex attribute from treasure element
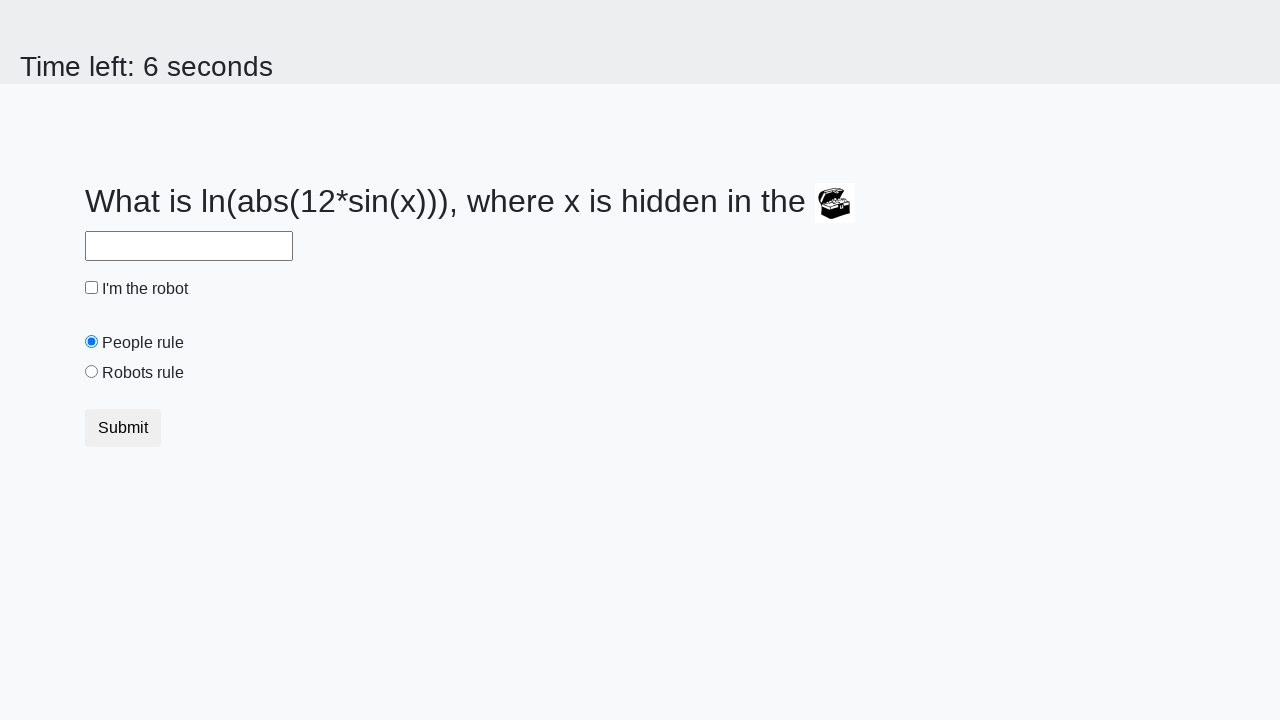

Calculated math captcha result using formula: log(abs(12*sin(572))) = 1.006983544180741
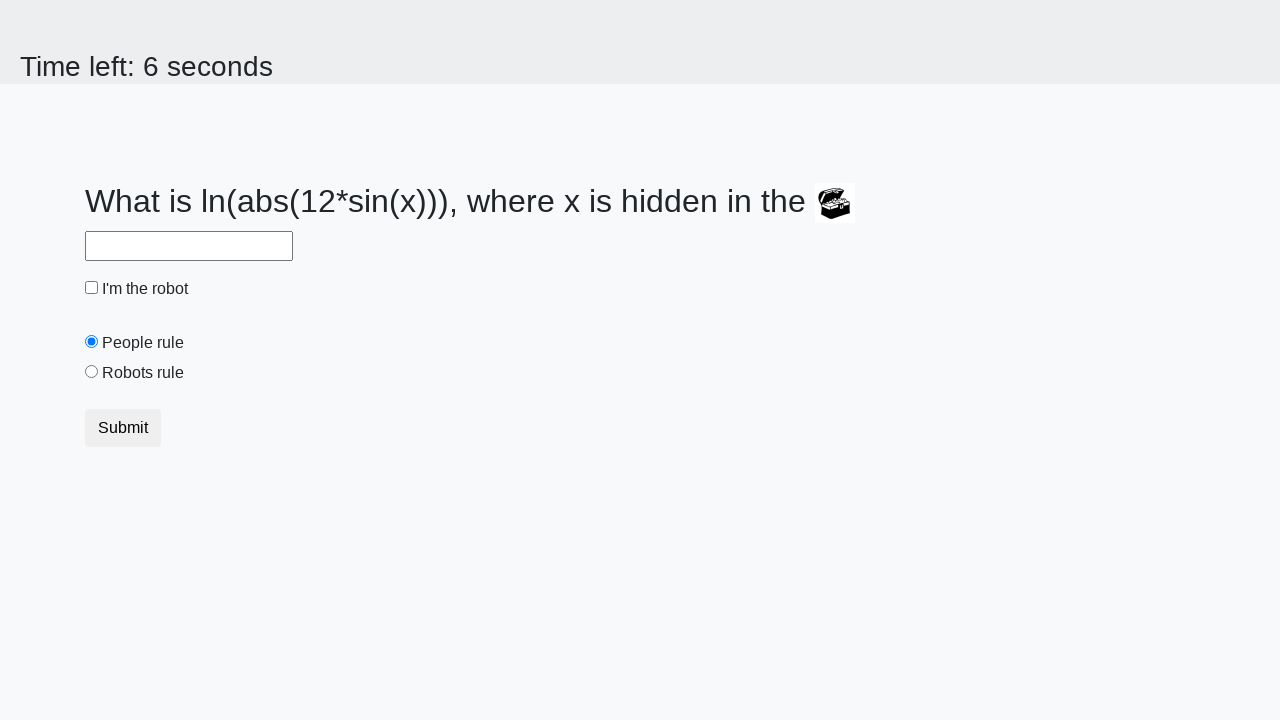

Filled answer field with calculated value: 1.006983544180741 on #answer
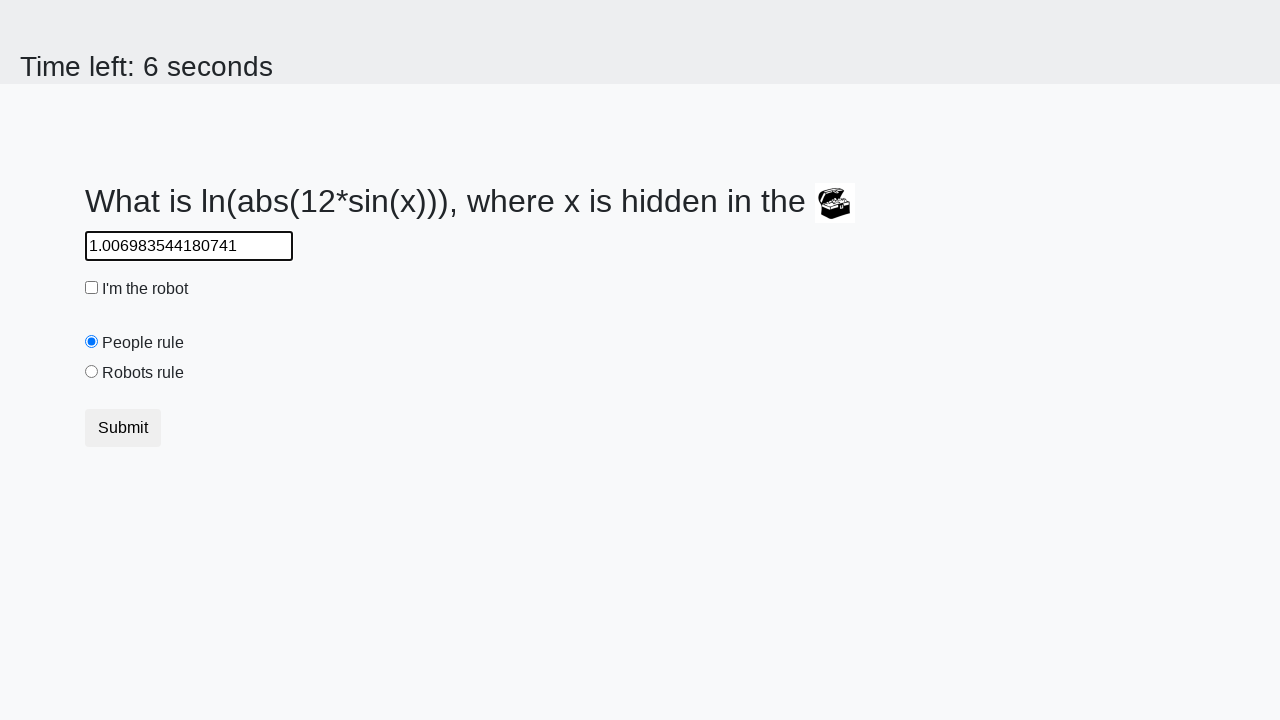

Checked the robot checkbox at (92, 288) on #robotCheckbox
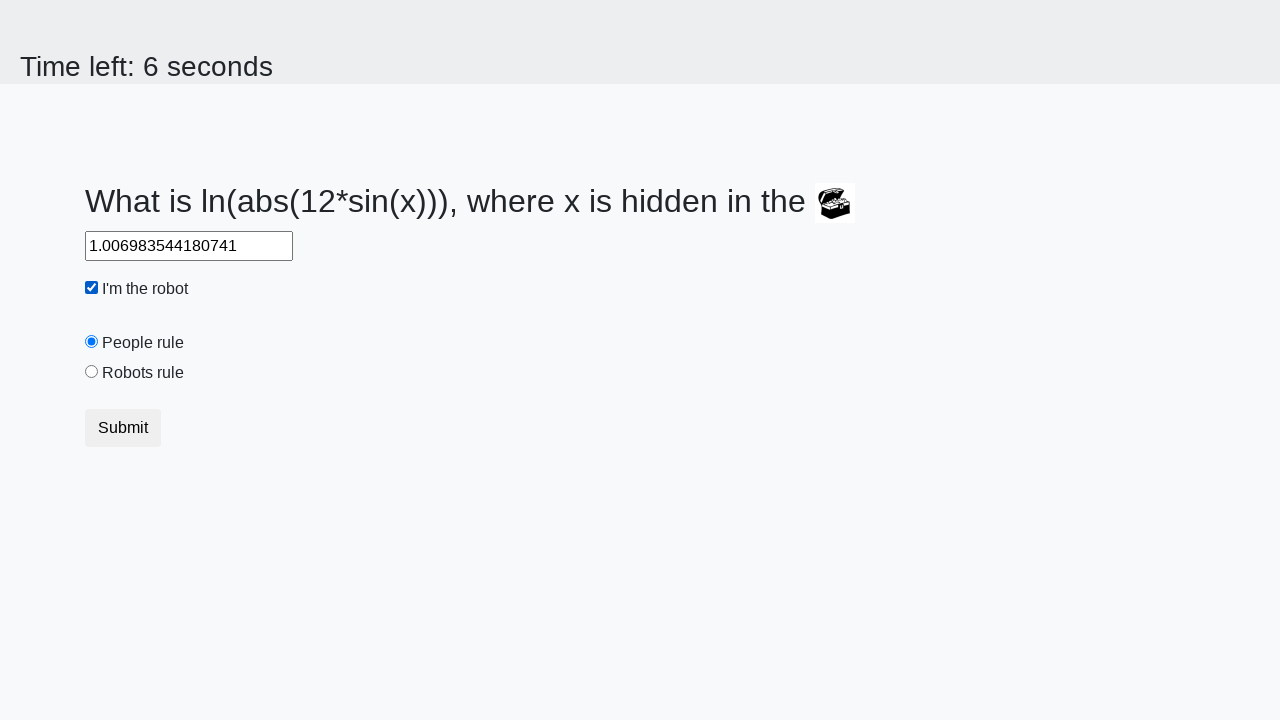

Selected the robots rule radio button at (92, 372) on #robotsRule
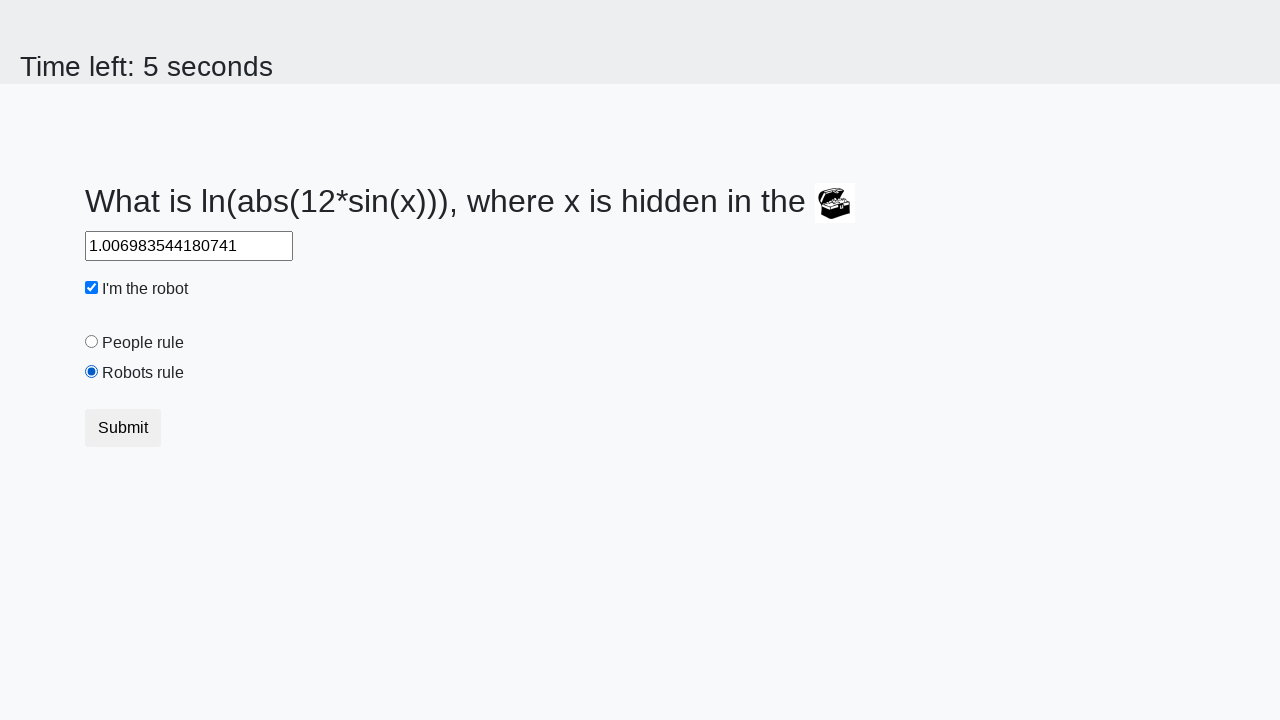

Clicked submit button to submit the form at (123, 428) on .btn.btn-default
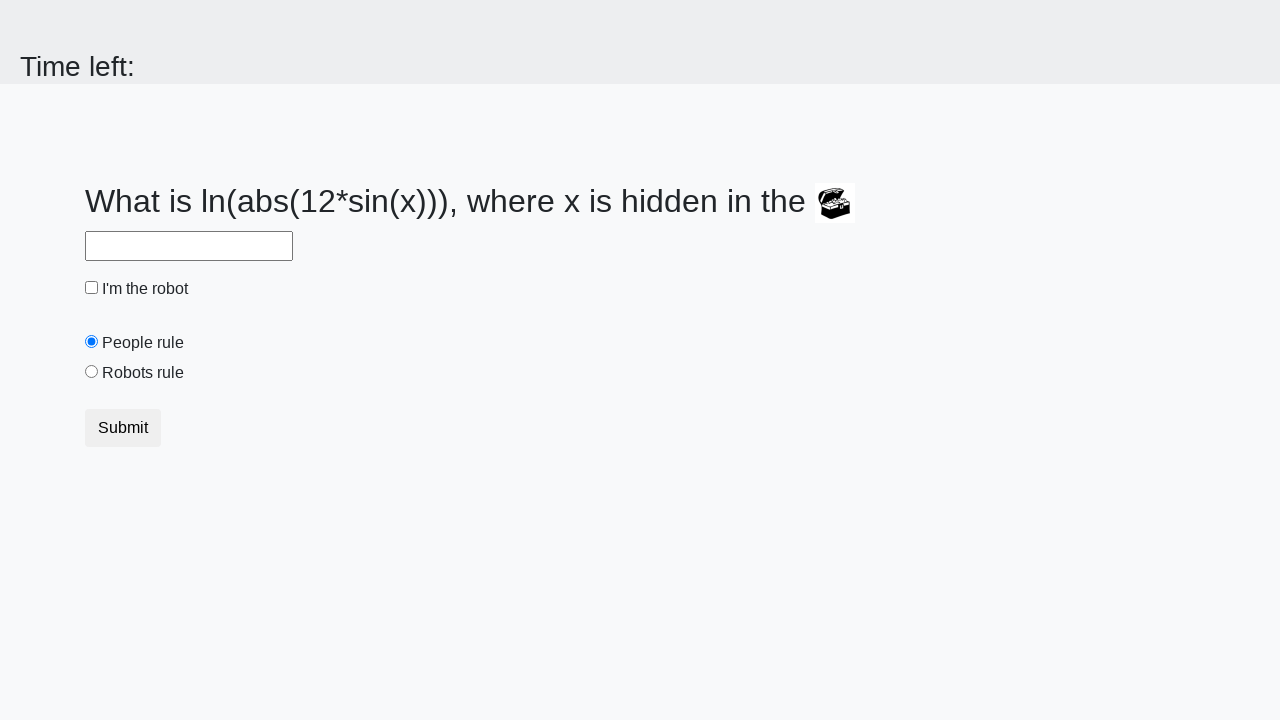

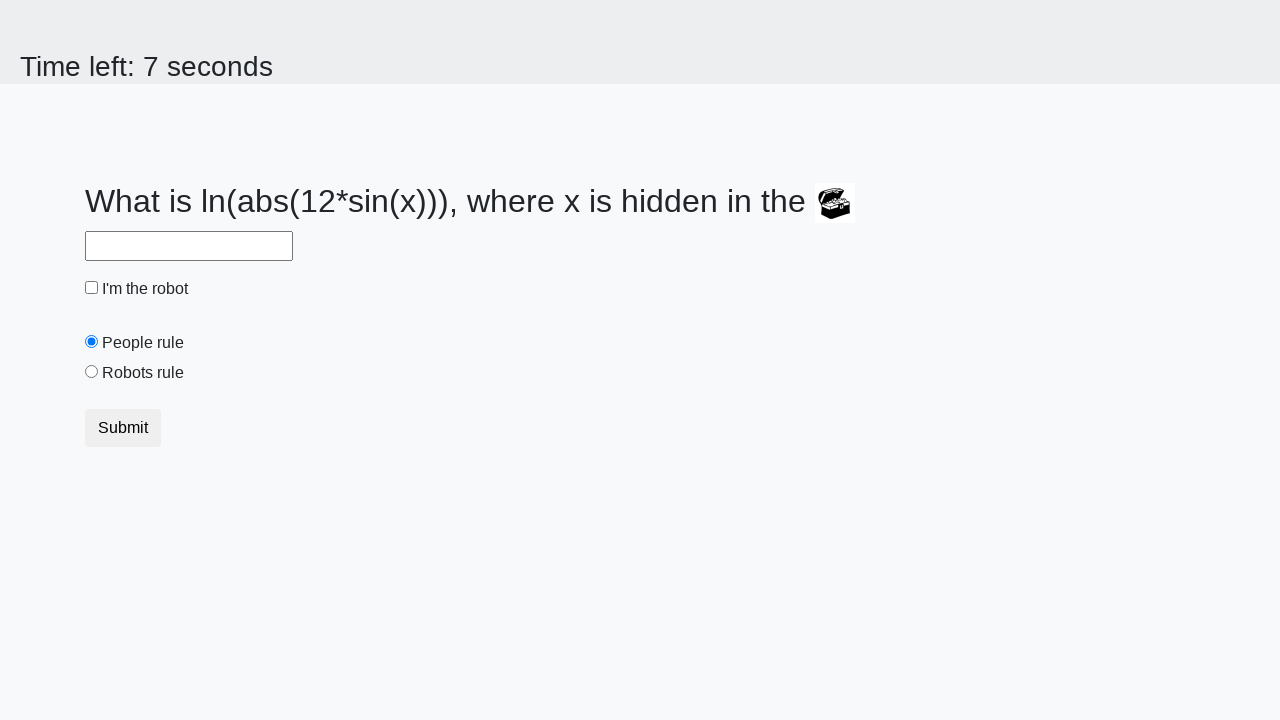